Tests drag and drop functionality on the jQuery UI droppable demo page by dragging an element and dropping it onto a target area

Starting URL: http://jqueryui.com/droppable/

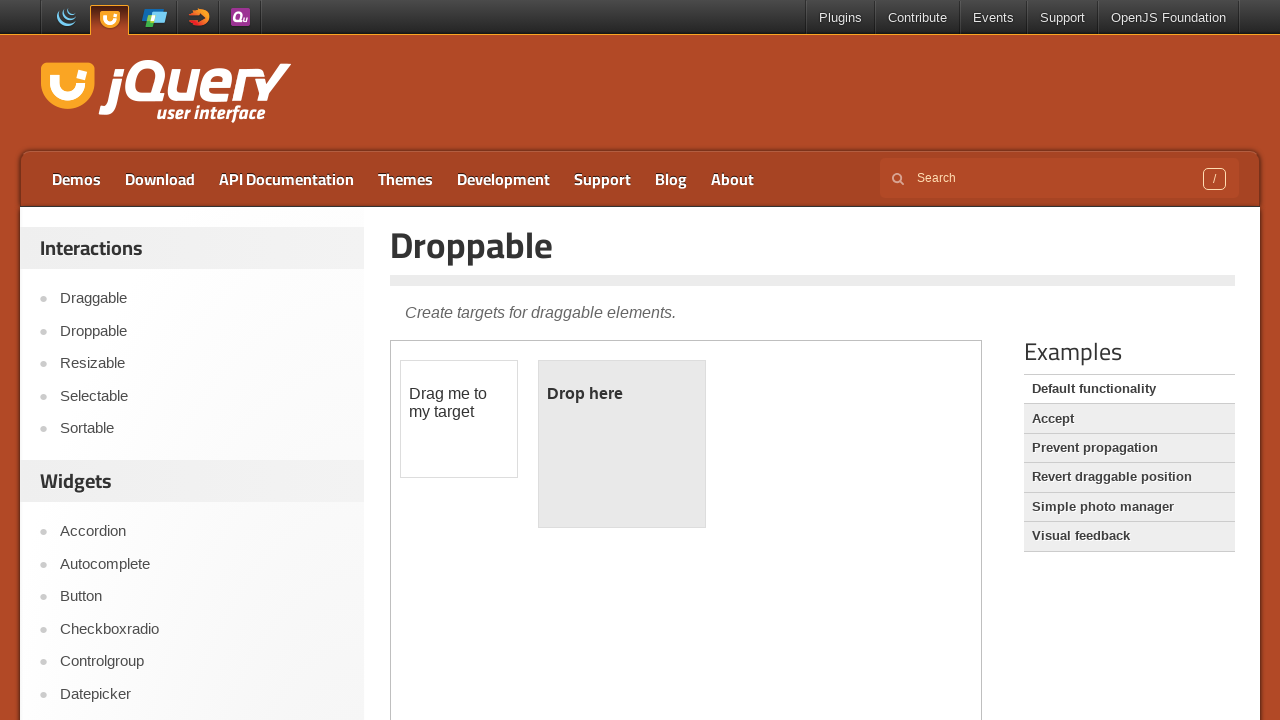

Waited for page to load with networkidle state
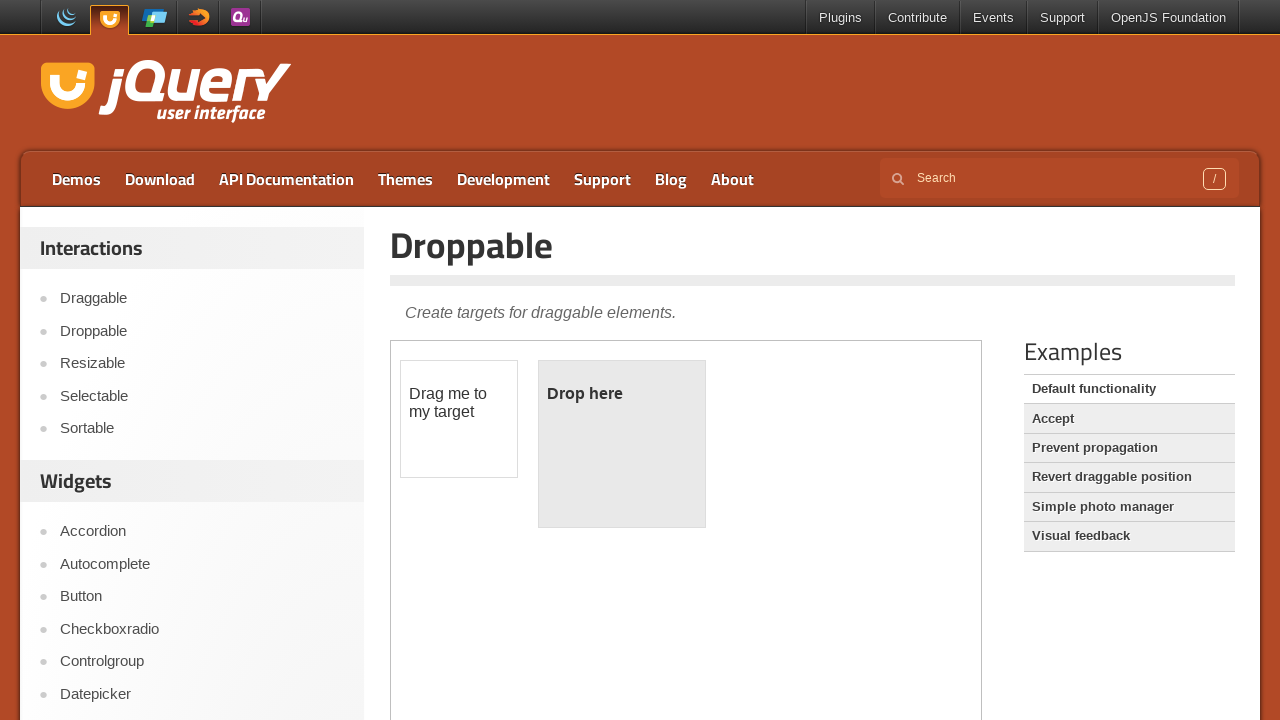

Located and switched to demo iframe
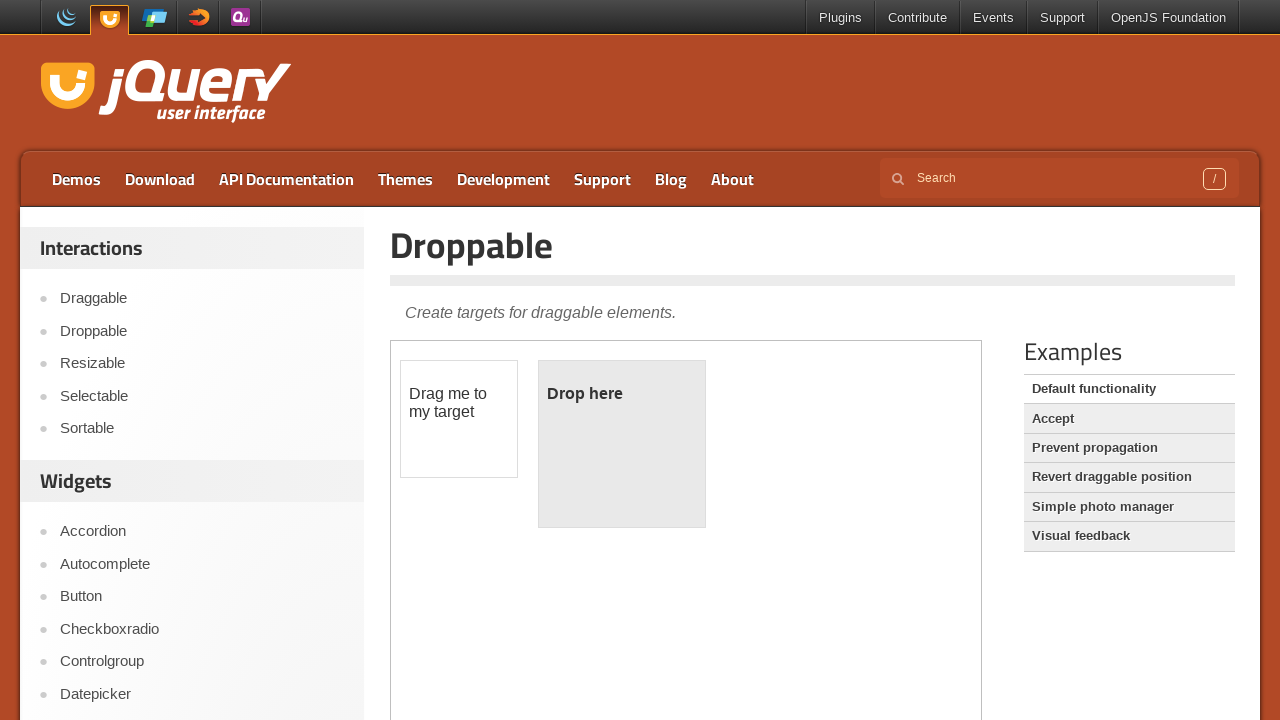

Draggable element is visible and ready
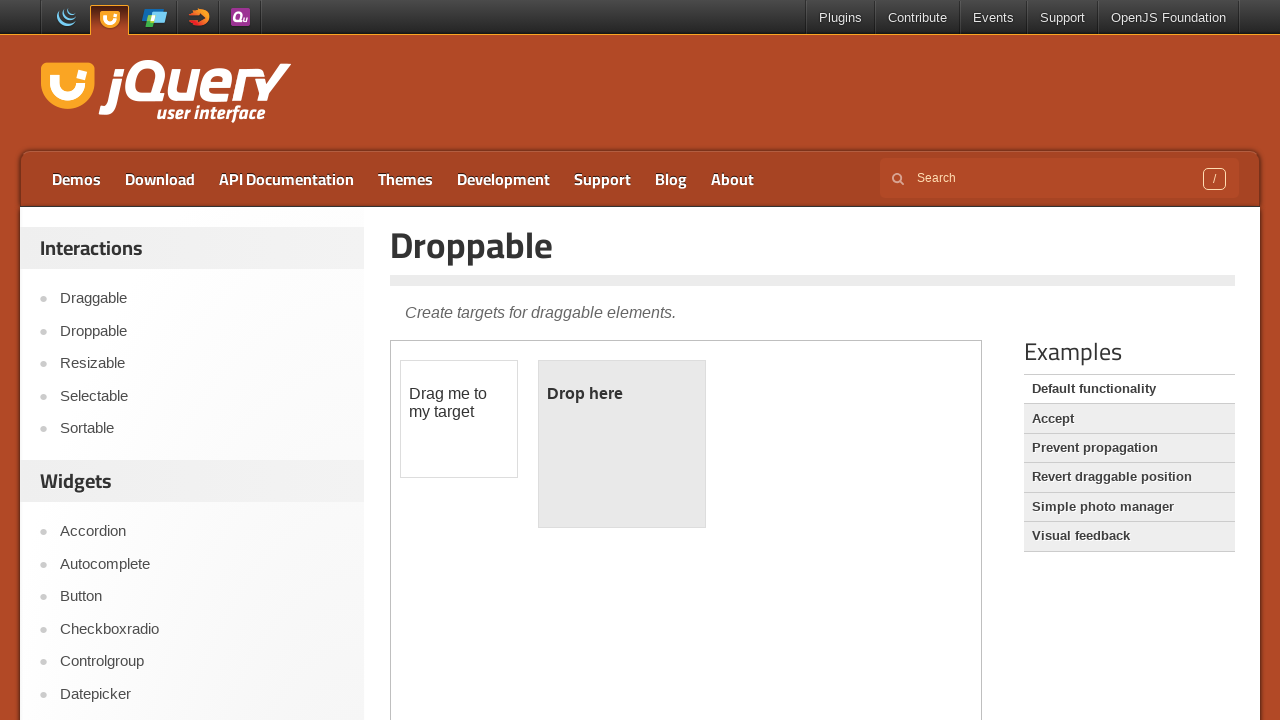

Dragged element from draggable to droppable target area at (622, 444)
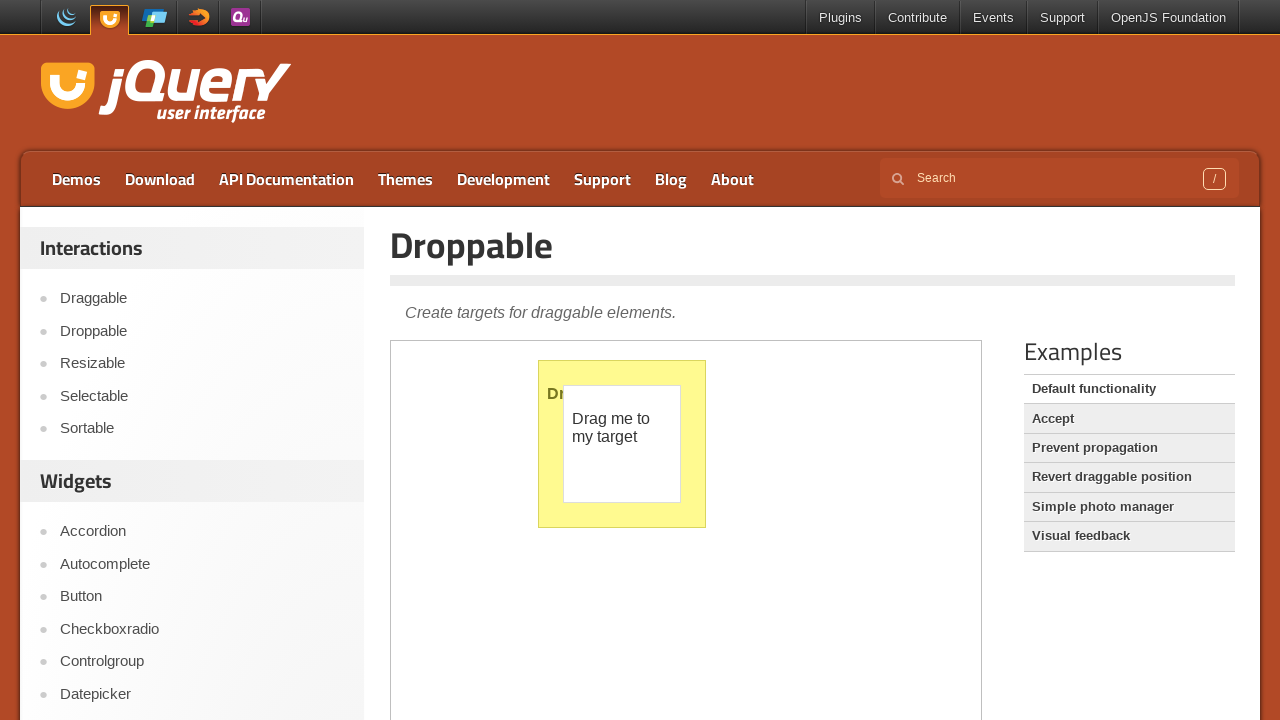

Verified droppable element is present after drop operation
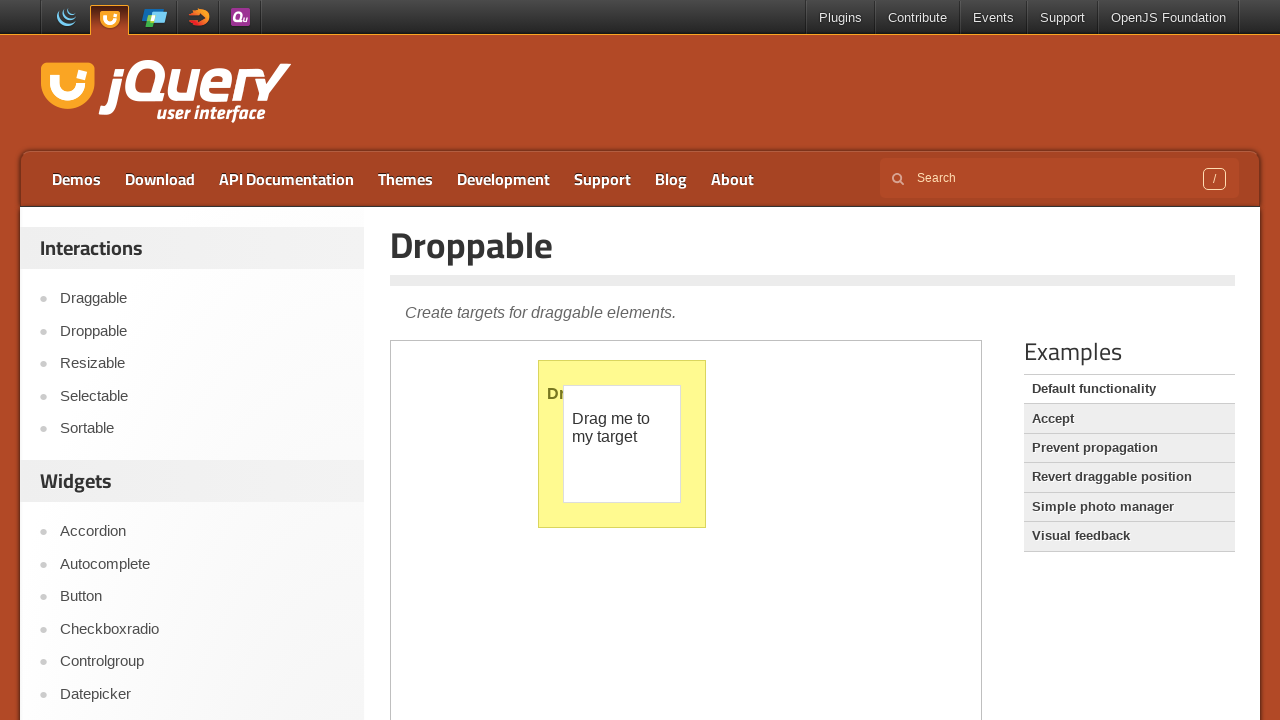

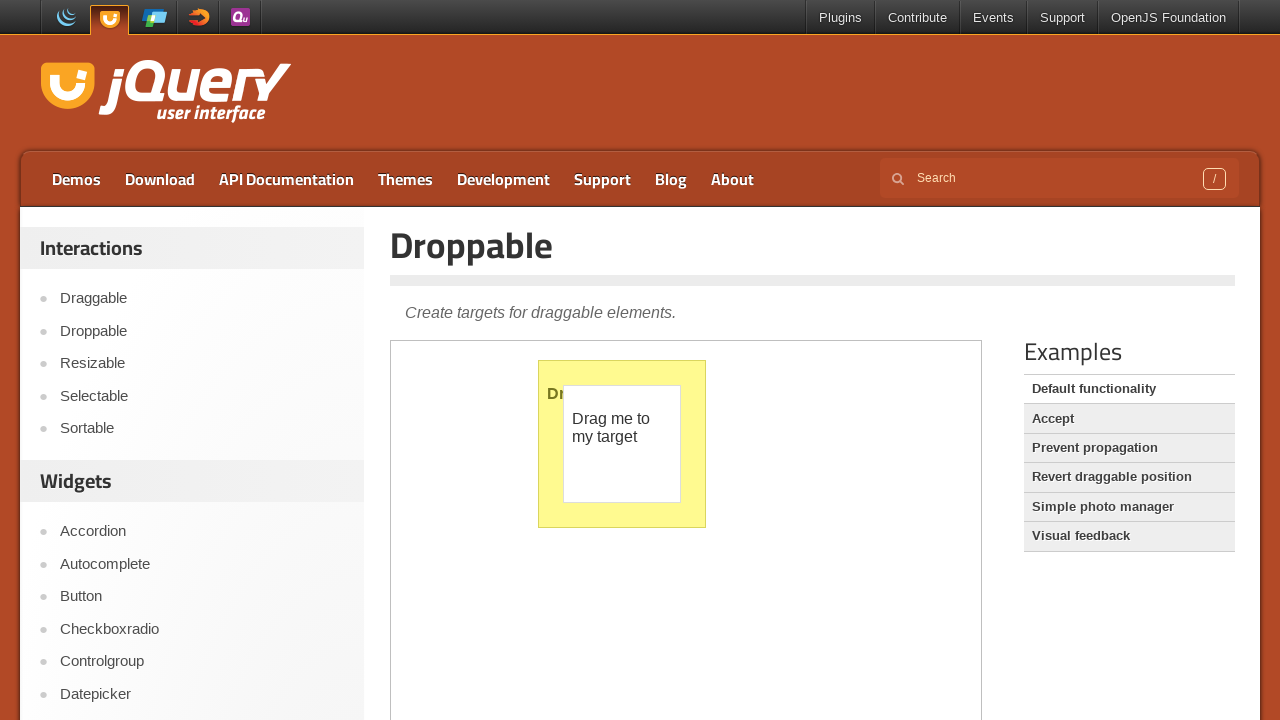